Tests clicking on the "Start a free trial" link on the VWO login page using partial link text matching.

Starting URL: https://app.vwo.com

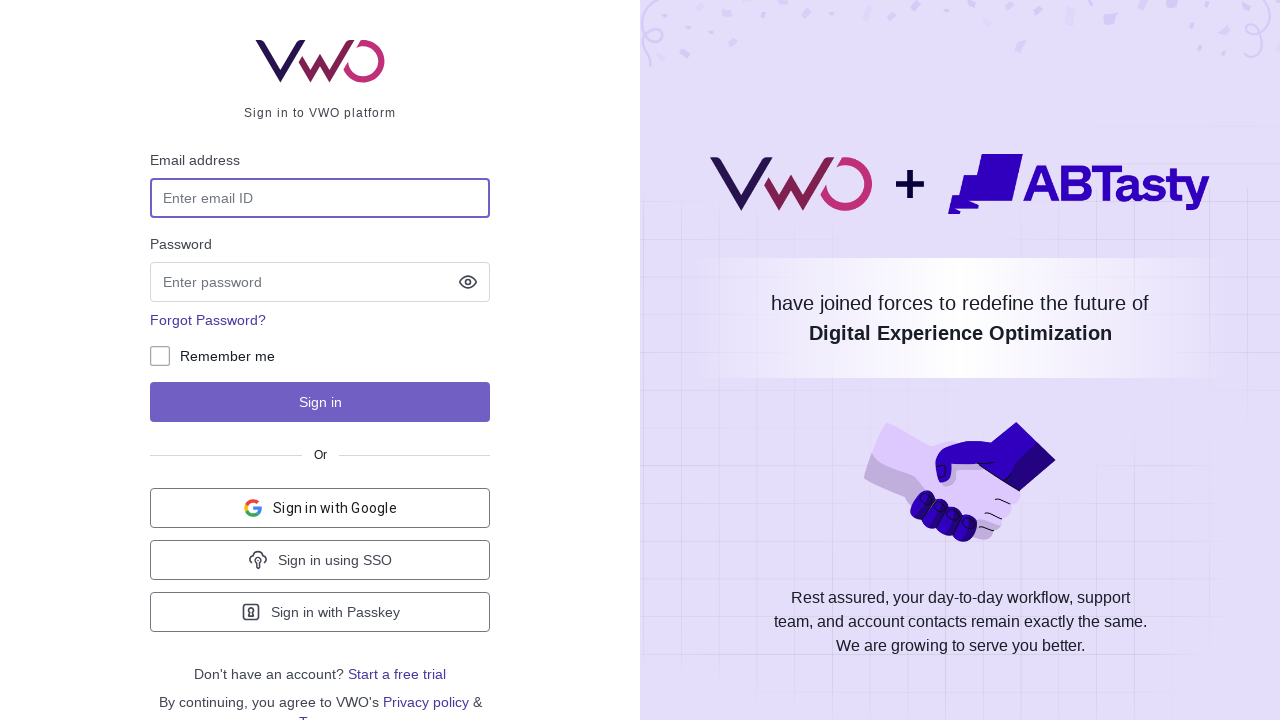

Navigated to VWO login page at https://app.vwo.com
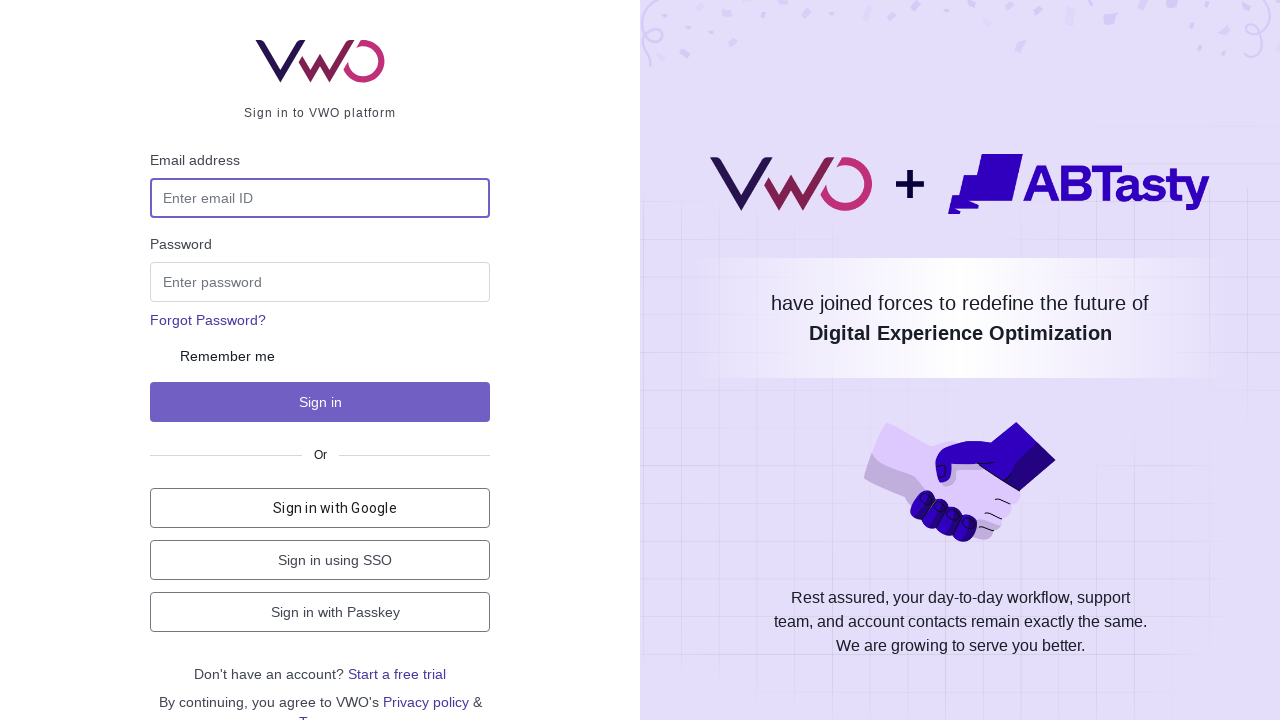

Clicked on 'Start a free trial' link using partial text match at (397, 674) on a:has-text('trial')
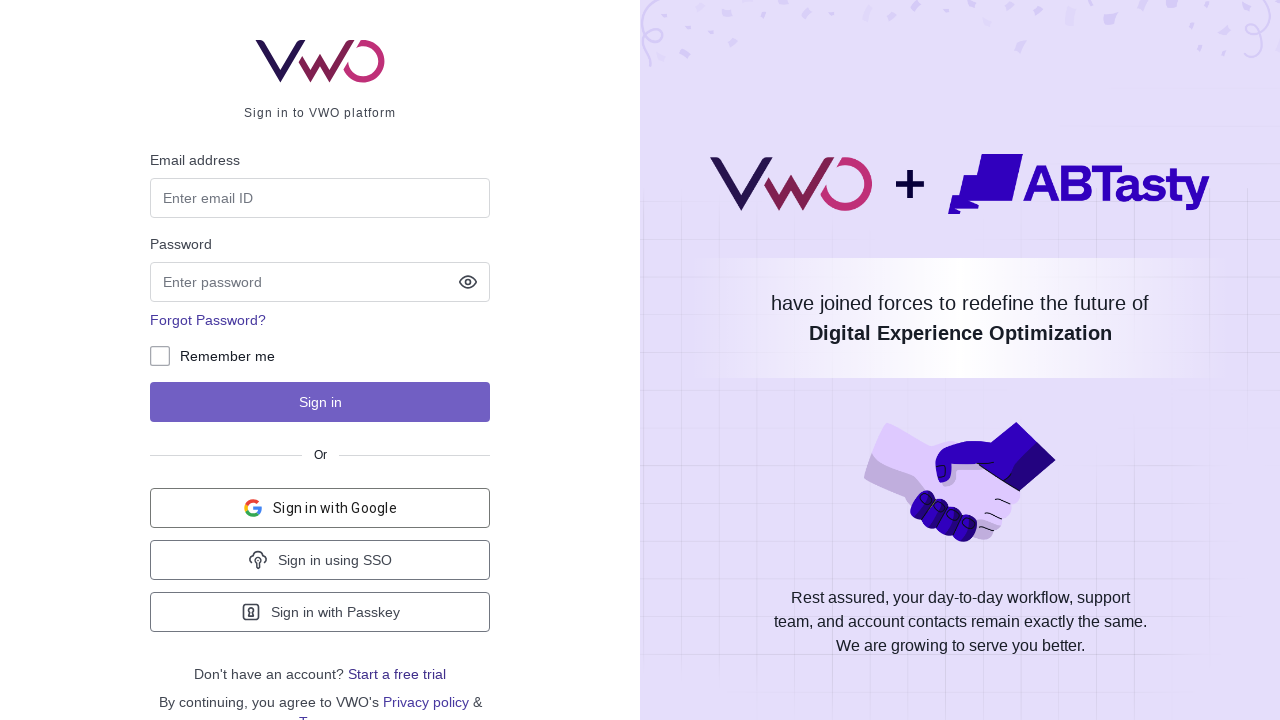

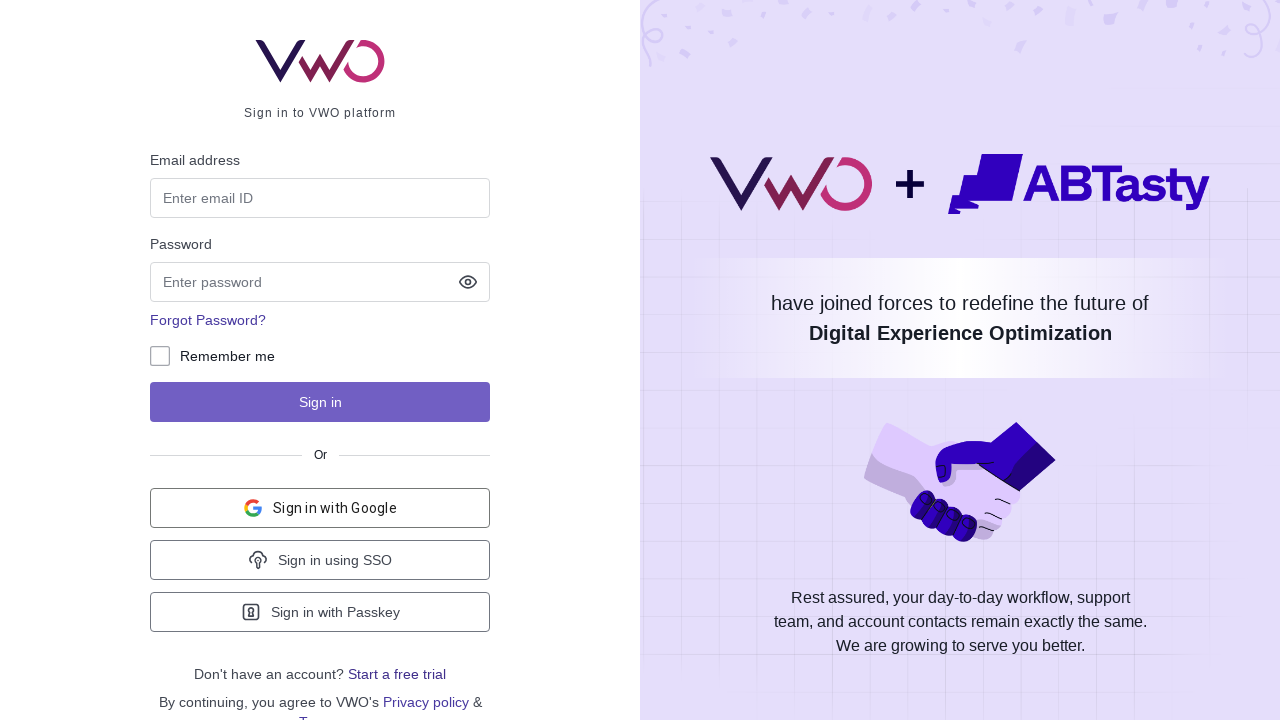